Tests opening a new window and switching between the original and new window handles

Starting URL: https://rahulshettyacademy.com/AutomationPractice/

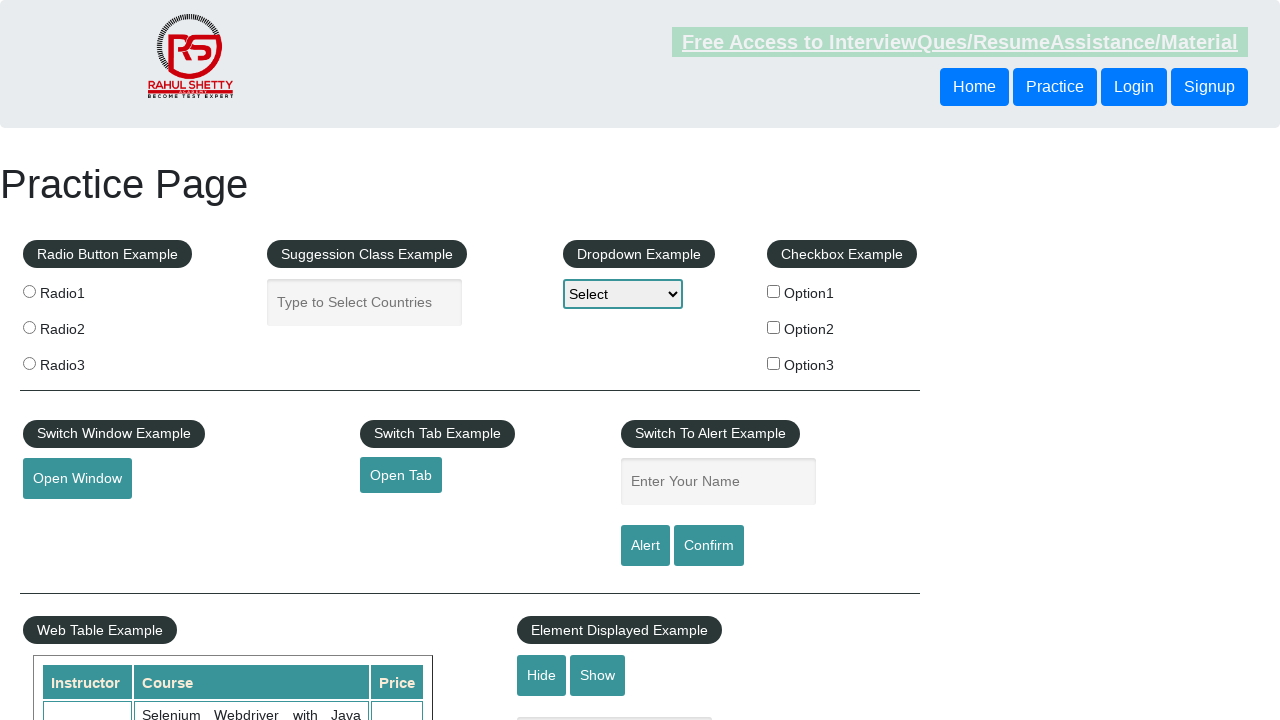

Clicked #openwindow button to open new window at (77, 479) on #openwindow
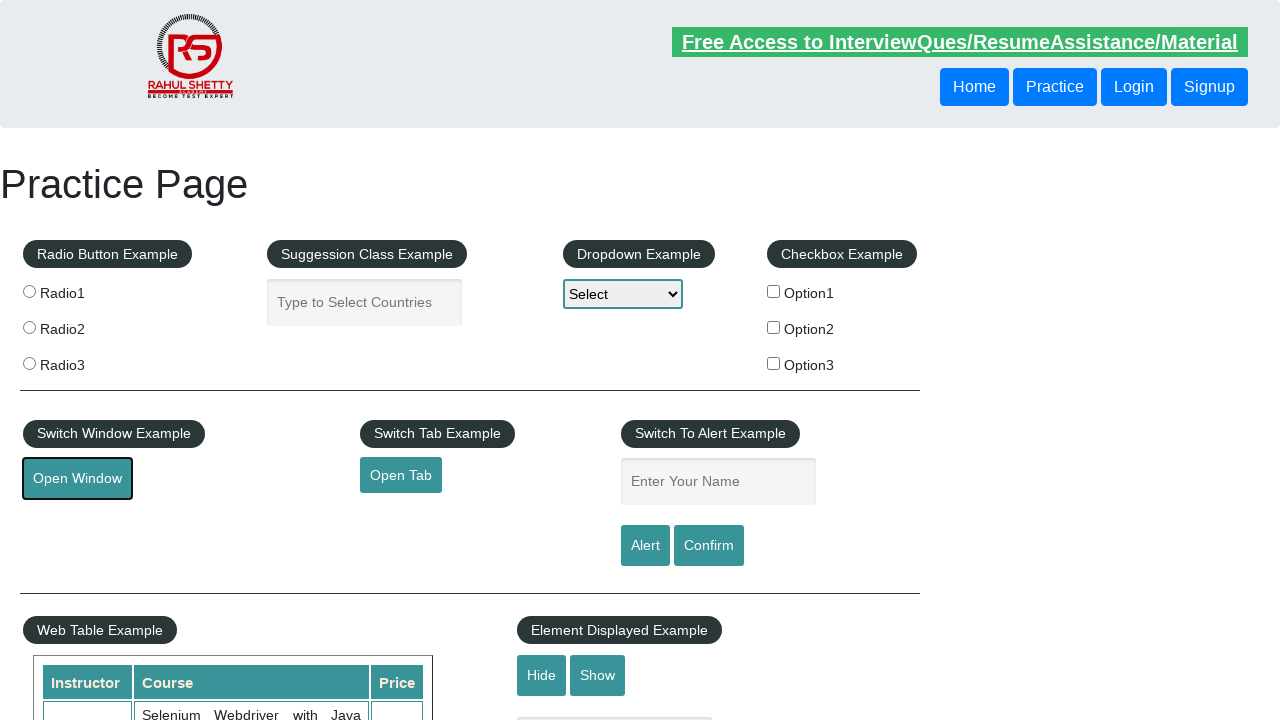

New page loaded and ready
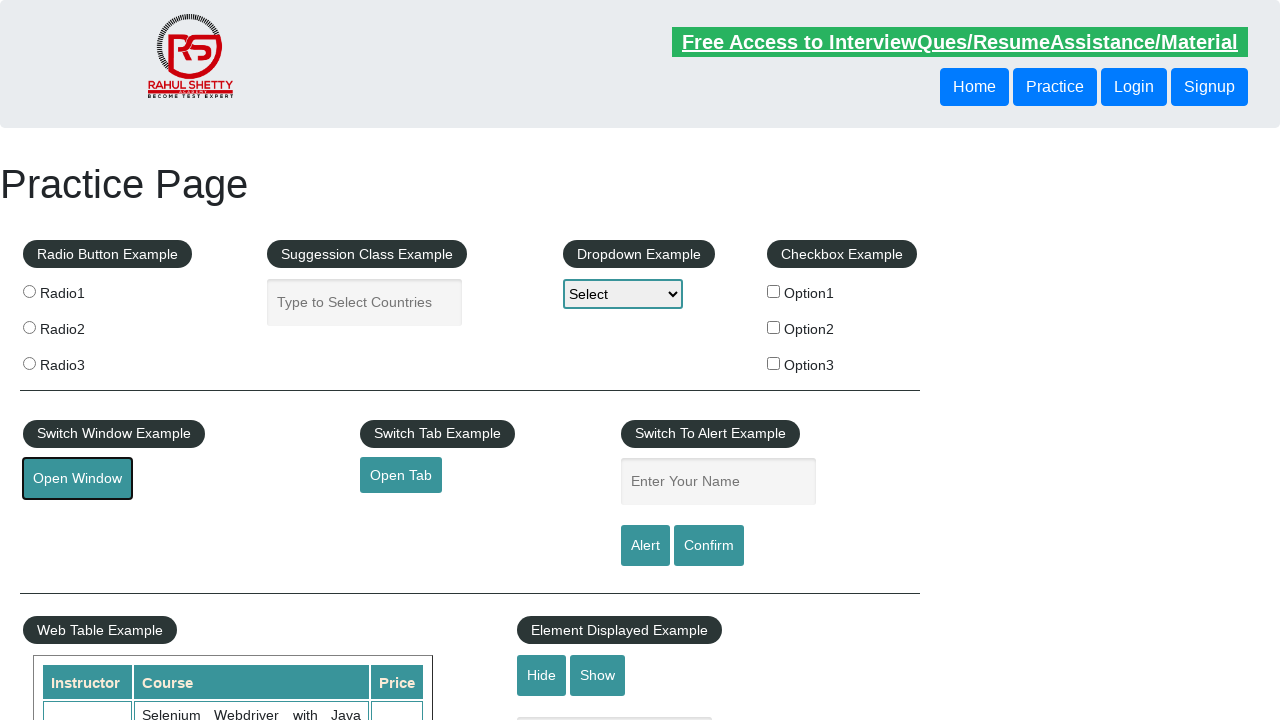

Switched focus to new window
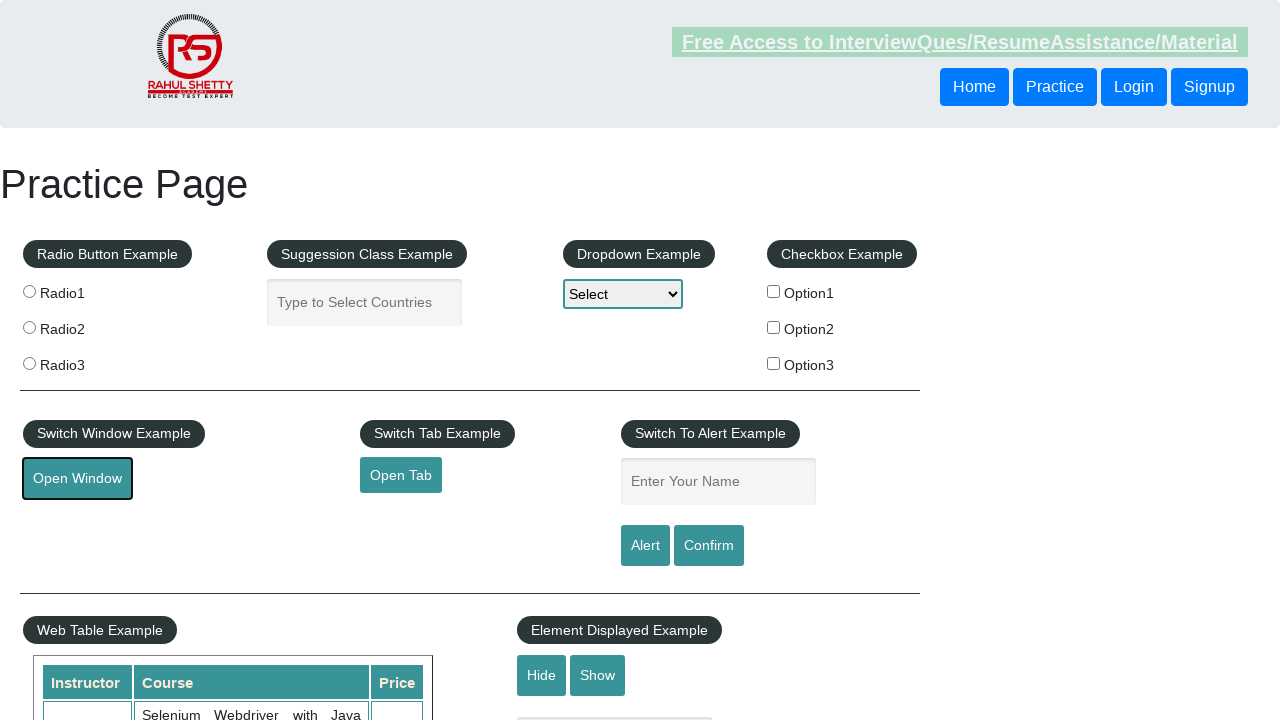

Switched focus back to original window
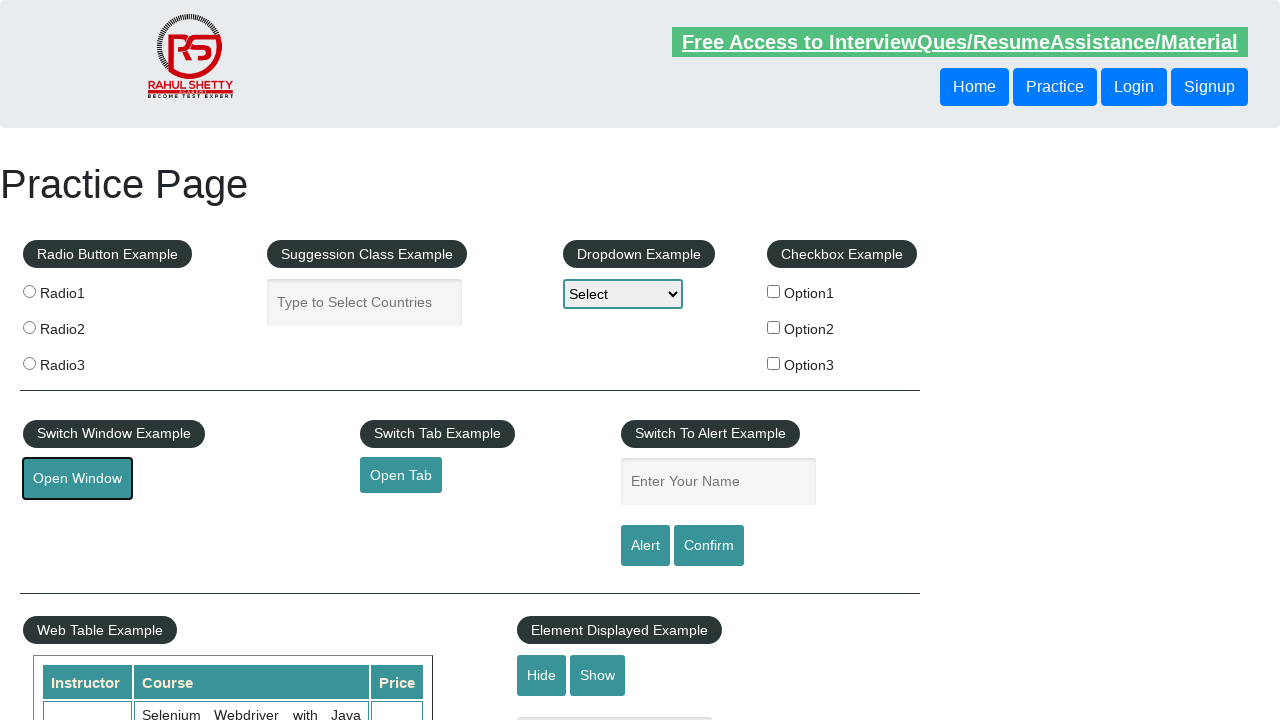

Switched focus to new window again
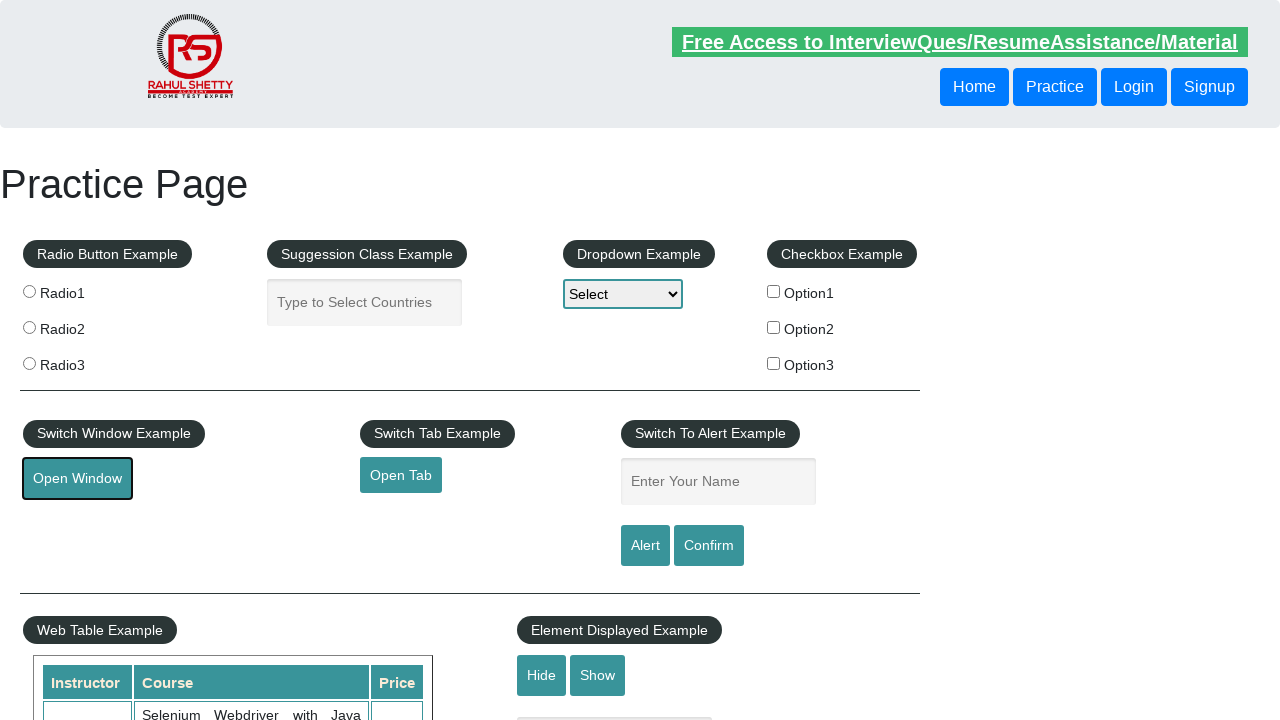

Switched focus back to original window again
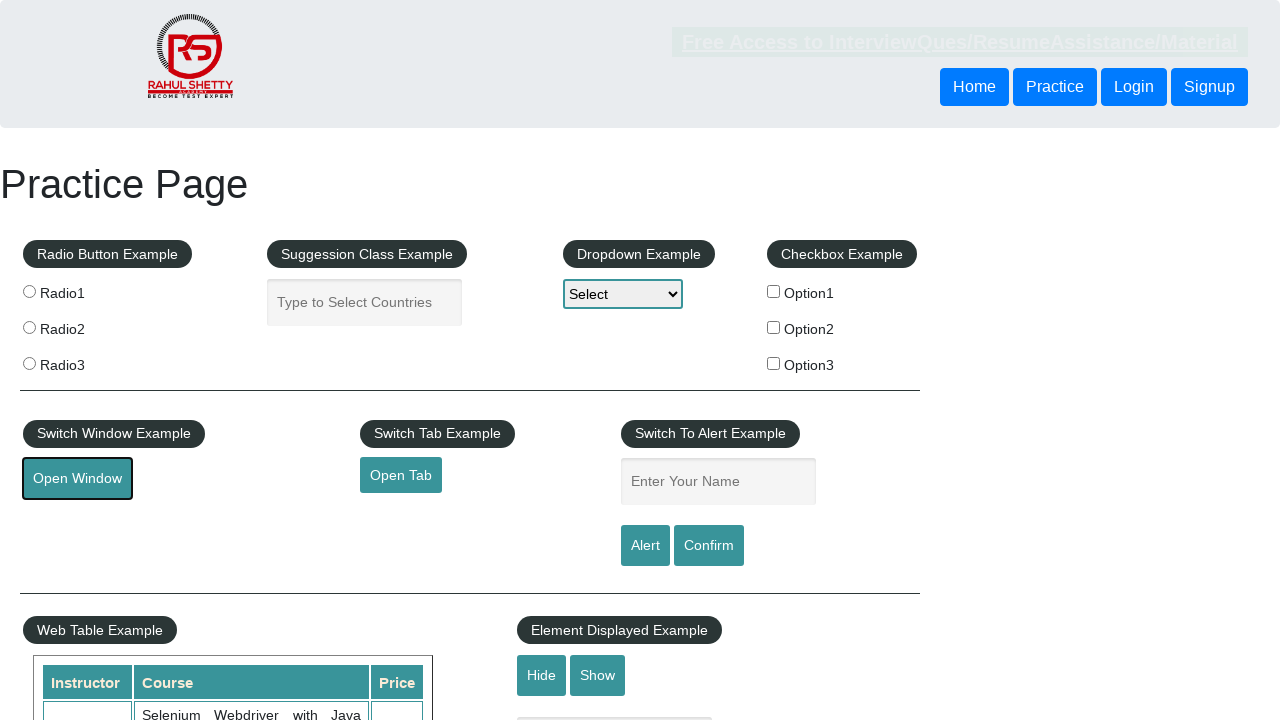

Switched focus to new window for final time
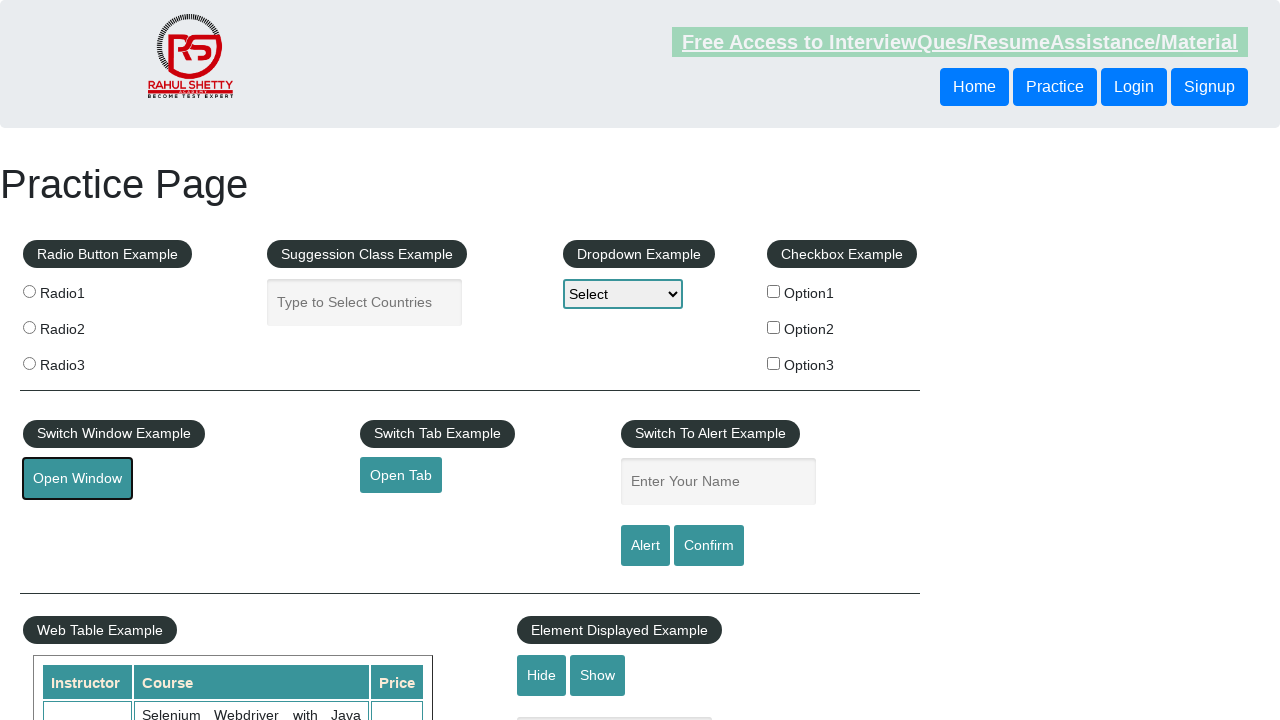

Closed the new window
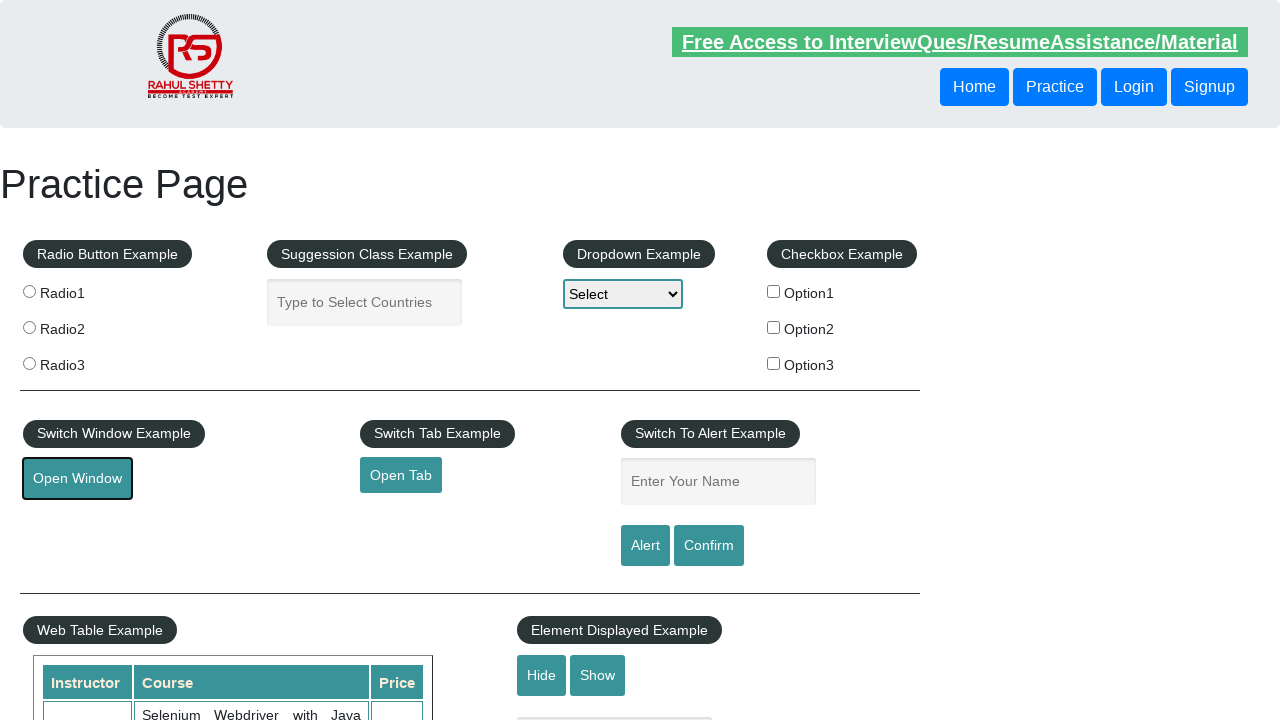

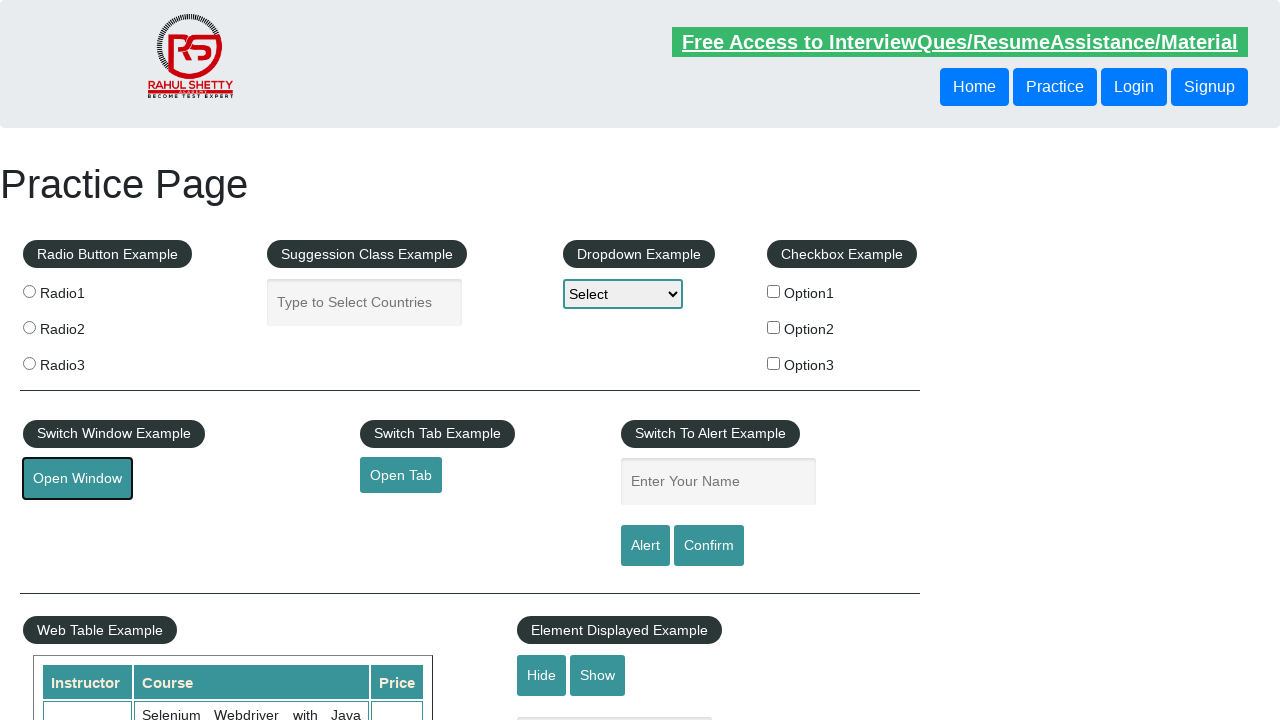